Tests the download button functionality by verifying the button is visible and clicking it to initiate a download

Starting URL: https://demoqa.com/upload-download

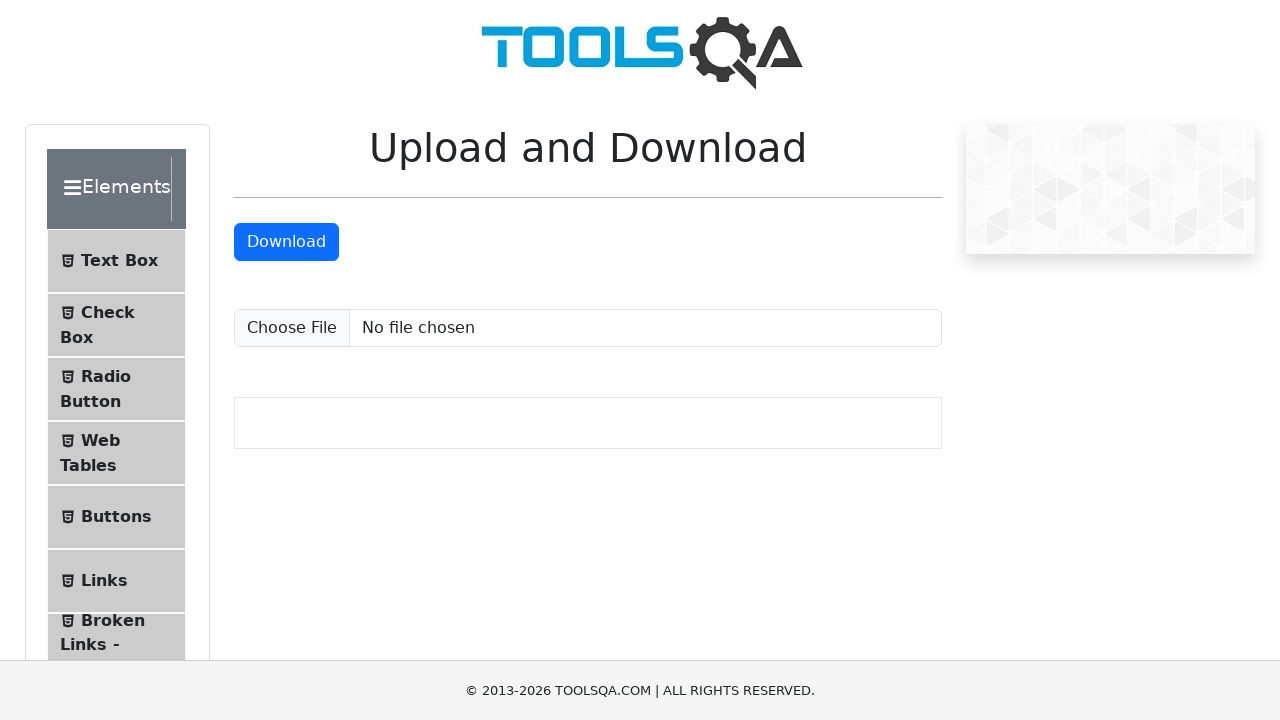

Scrolled down 400px to make download button visible
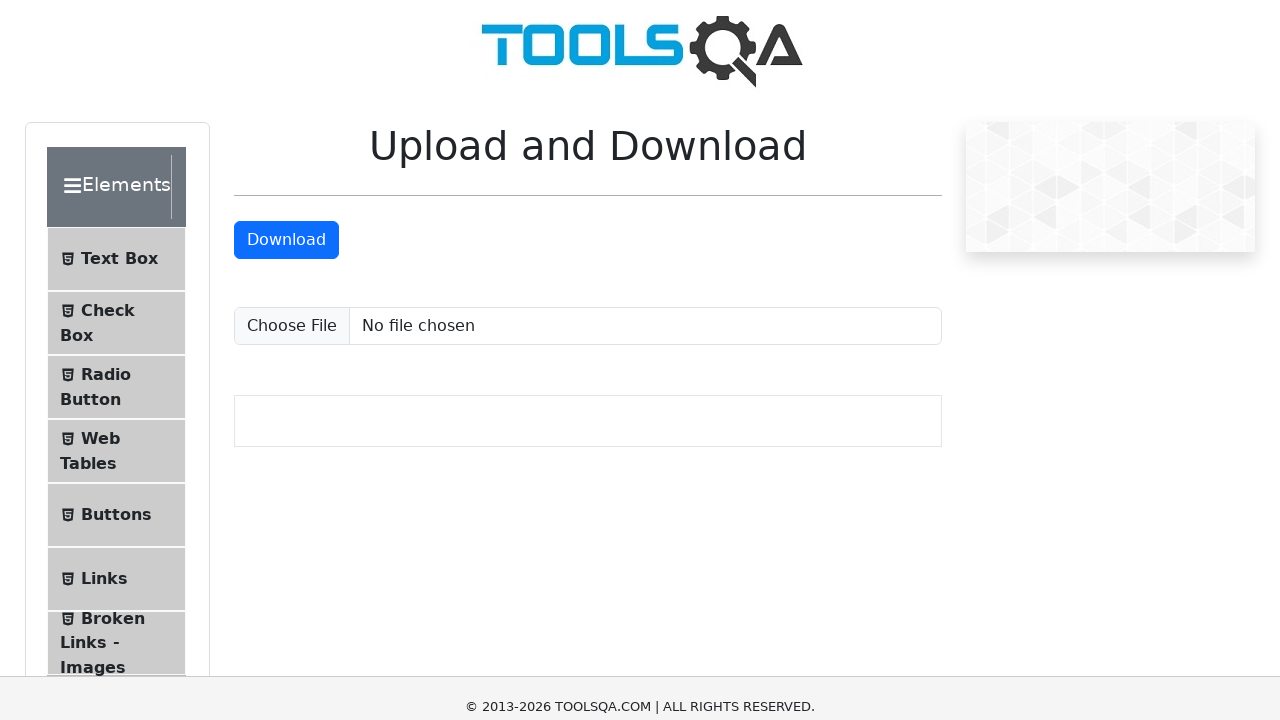

Download button is now visible on the page
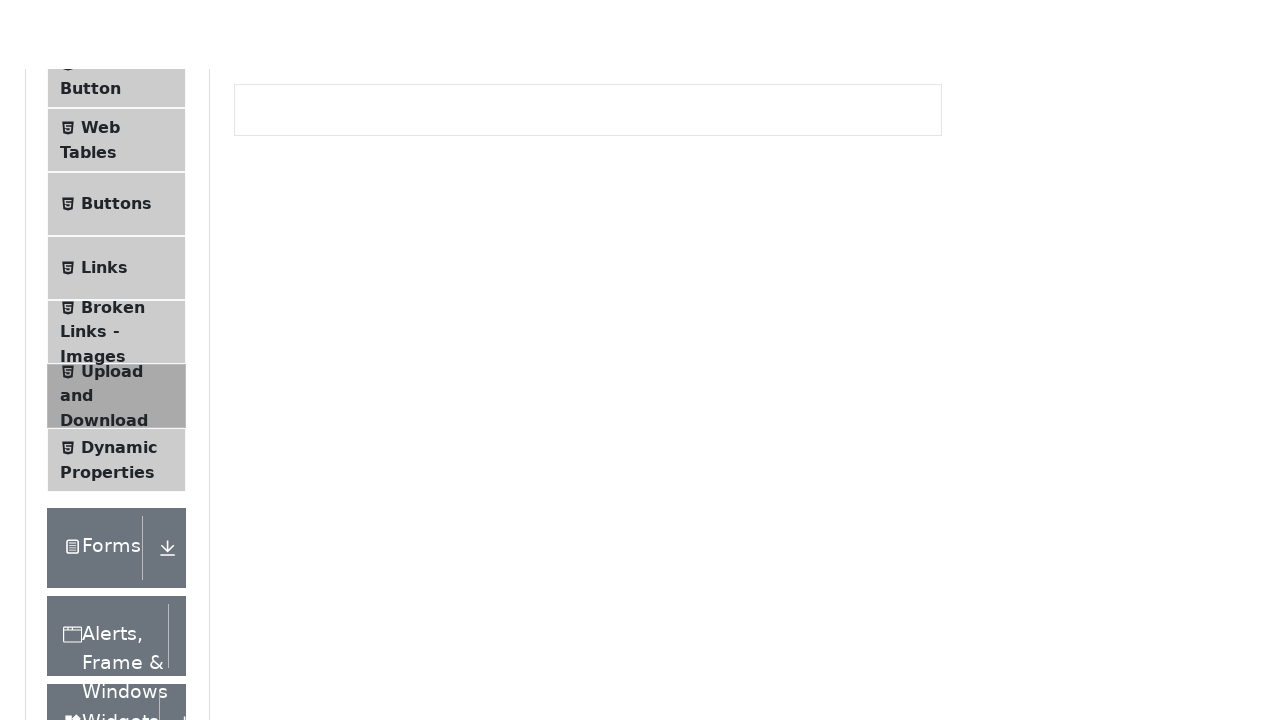

Clicked the download button to initiate file download at (286, 242) on a#downloadButton
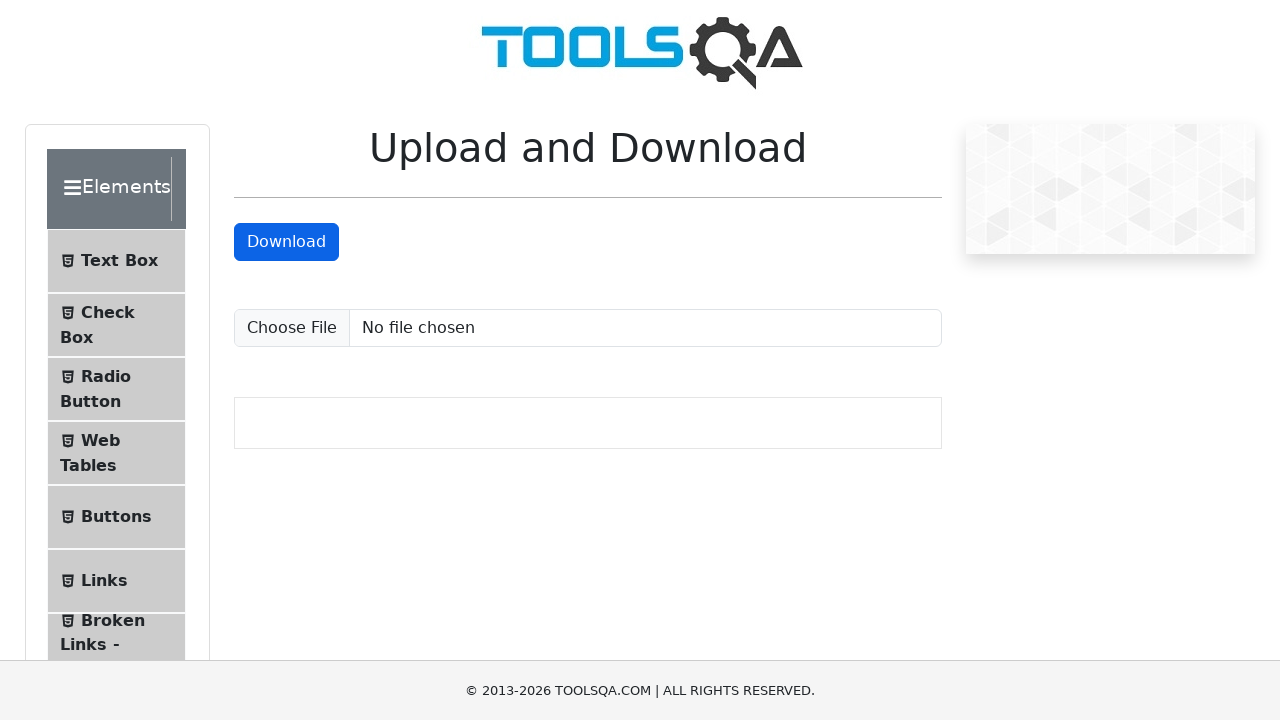

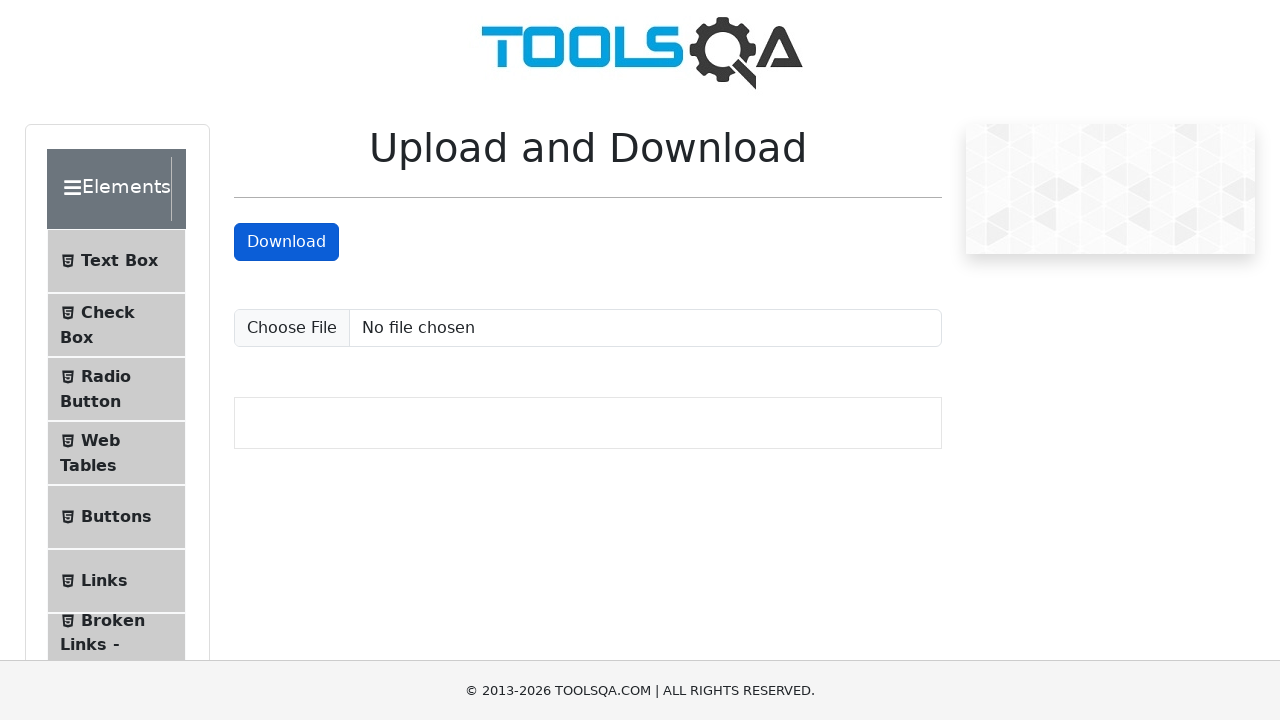